Tests double-click functionality on a W3Schools demo page by filling a text field and double-clicking a button to copy the text

Starting URL: https://www.w3schools.com/tags/tryit.asp?filename=tryhtml5_ev_ondblclick3

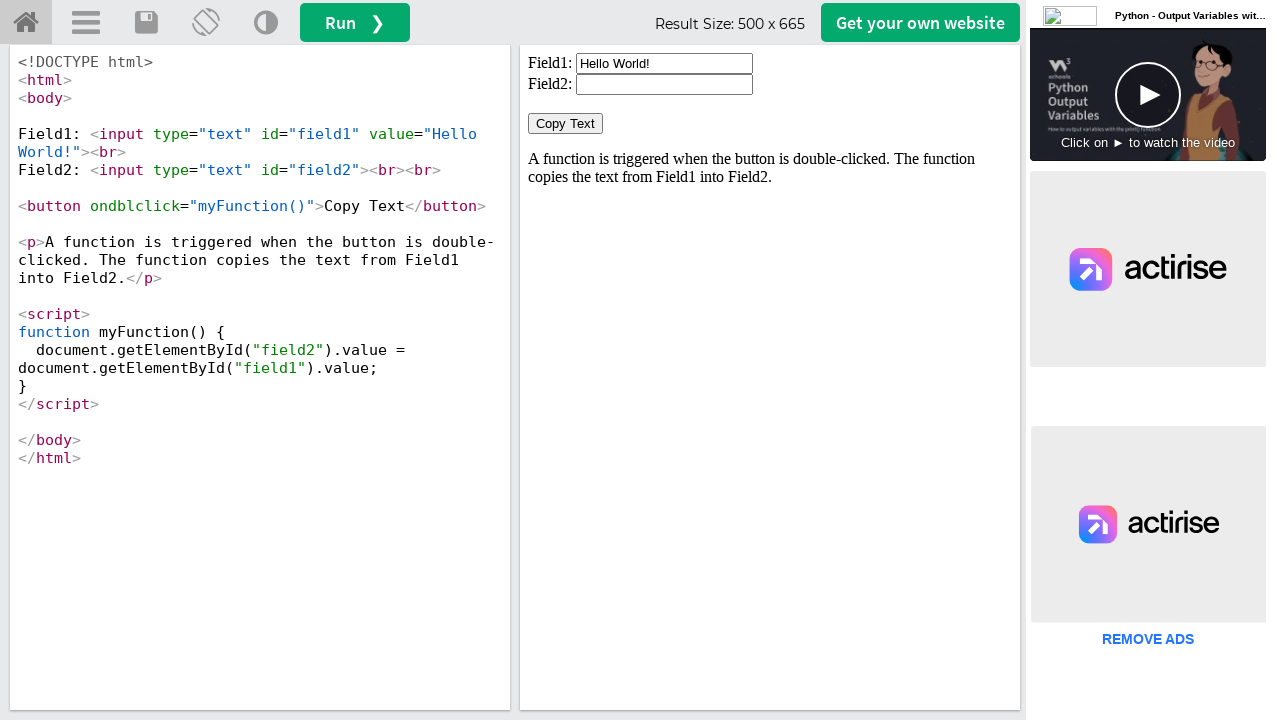

Located iframe#iframeResult containing the demo
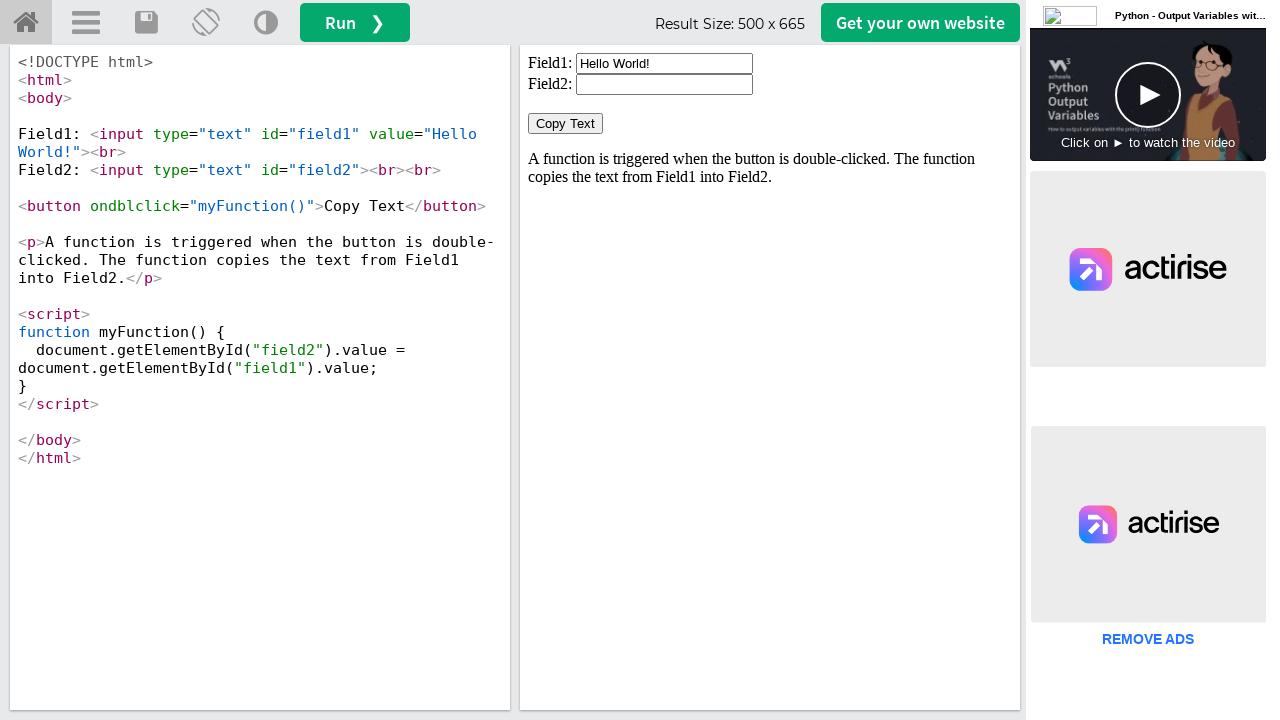

Located input#field1 in the iframe
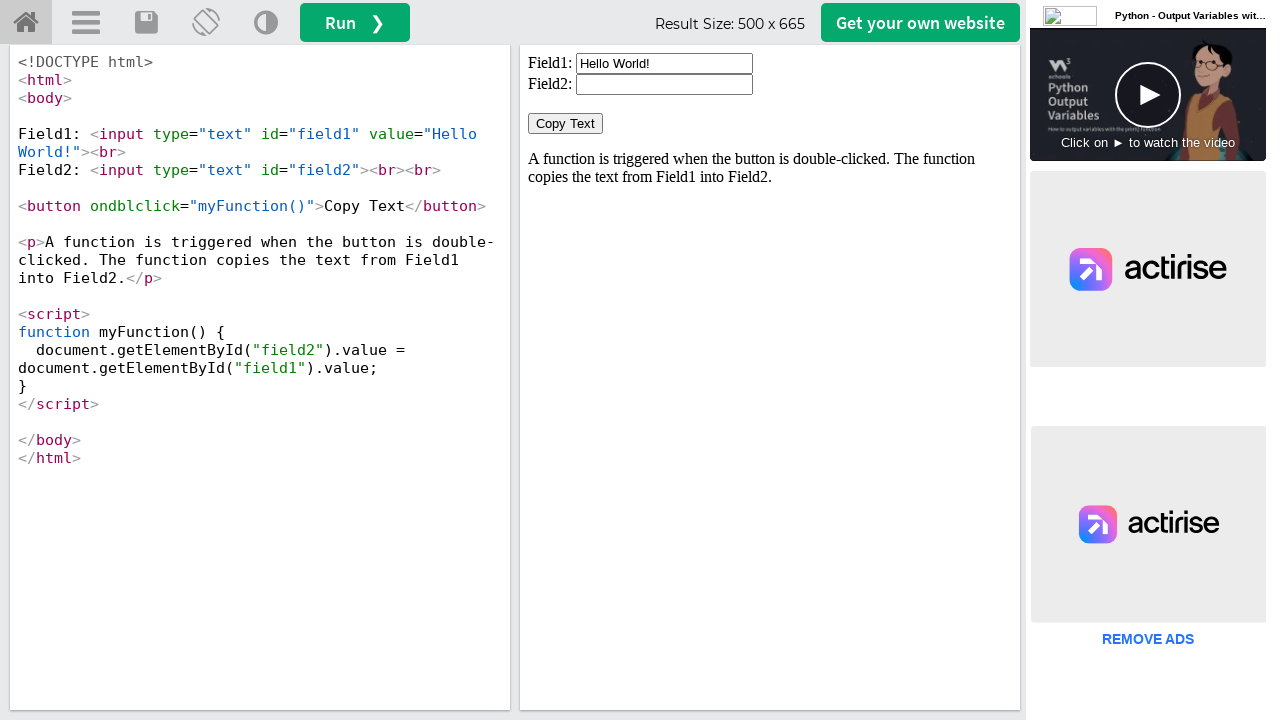

Cleared the first input field on iframe#iframeResult >> internal:control=enter-frame >> input#field1
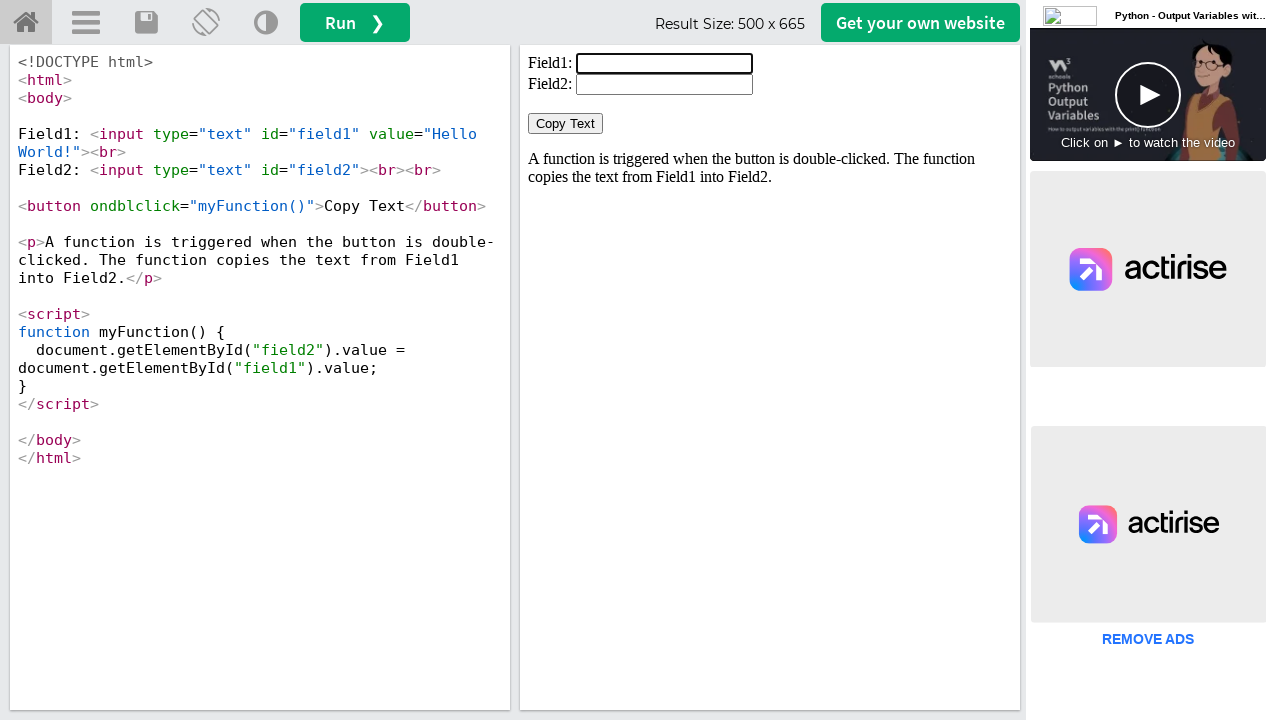

Filled first input field with 'Welcome to Selenium: Shubham' on iframe#iframeResult >> internal:control=enter-frame >> input#field1
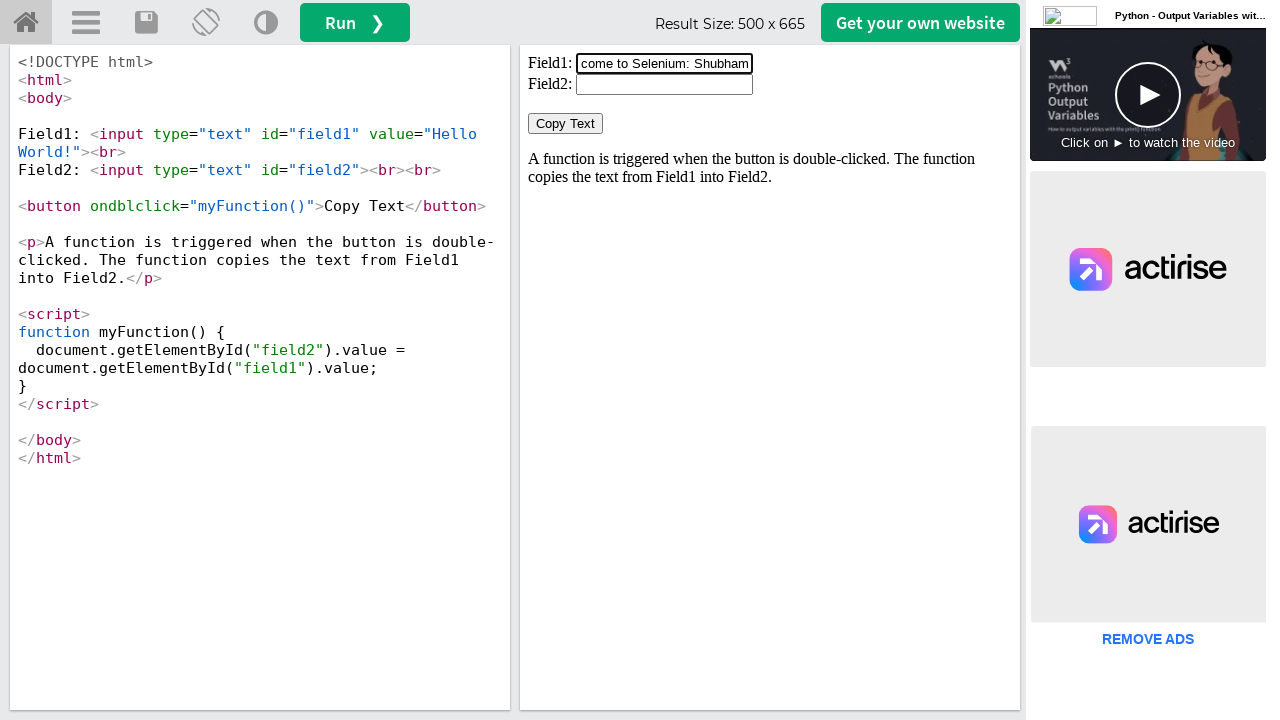

Located Copy Text button in the iframe
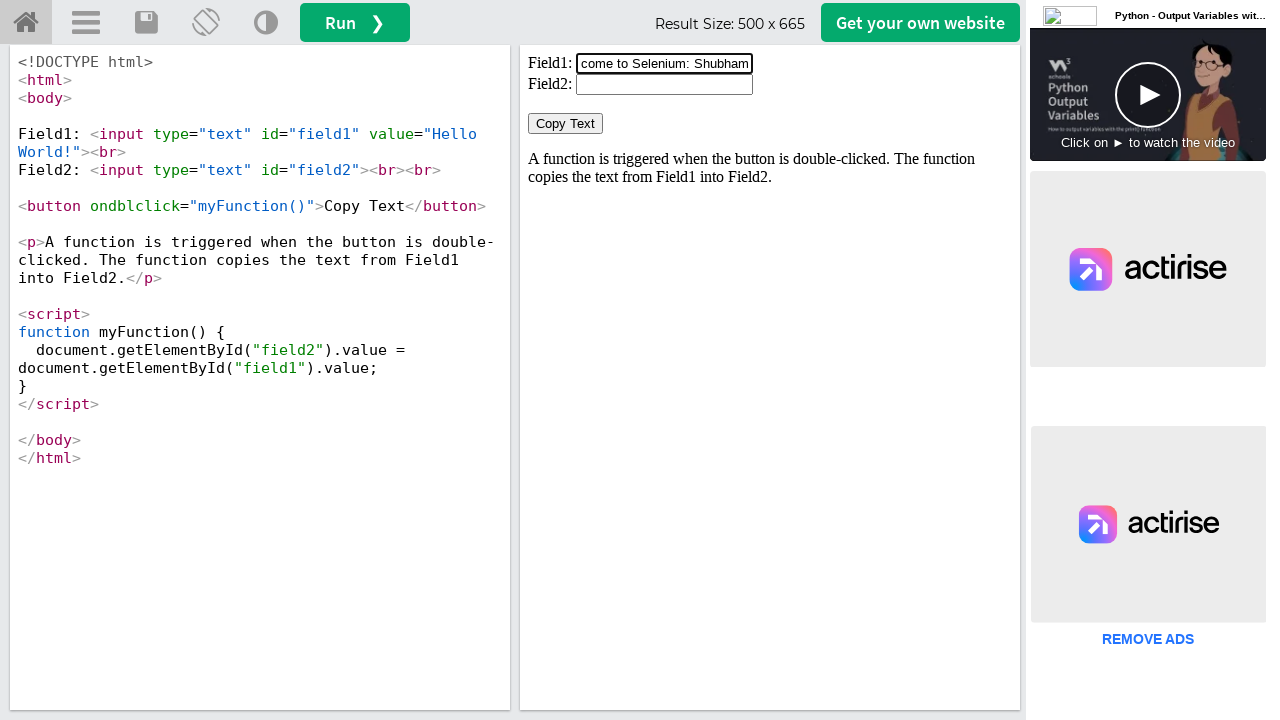

Double-clicked Copy Text button to copy text from field1 to field2 at (566, 124) on iframe#iframeResult >> internal:control=enter-frame >> button:has-text('Copy Tex
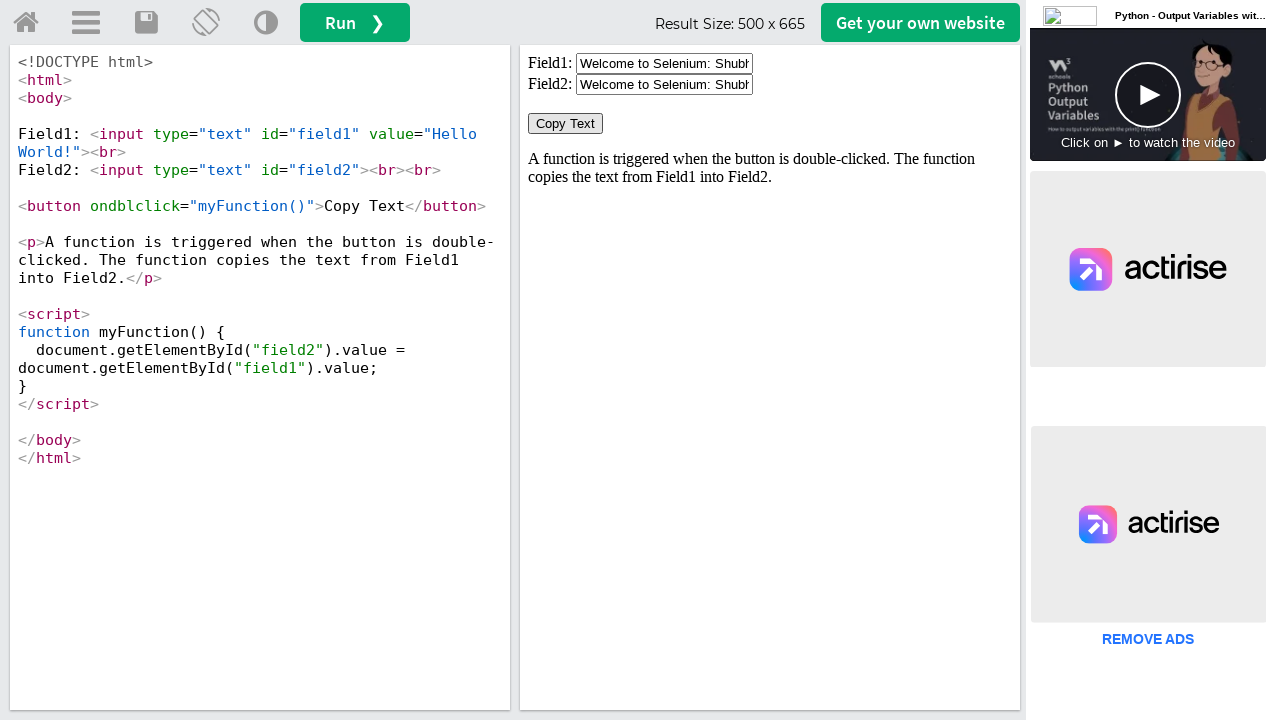

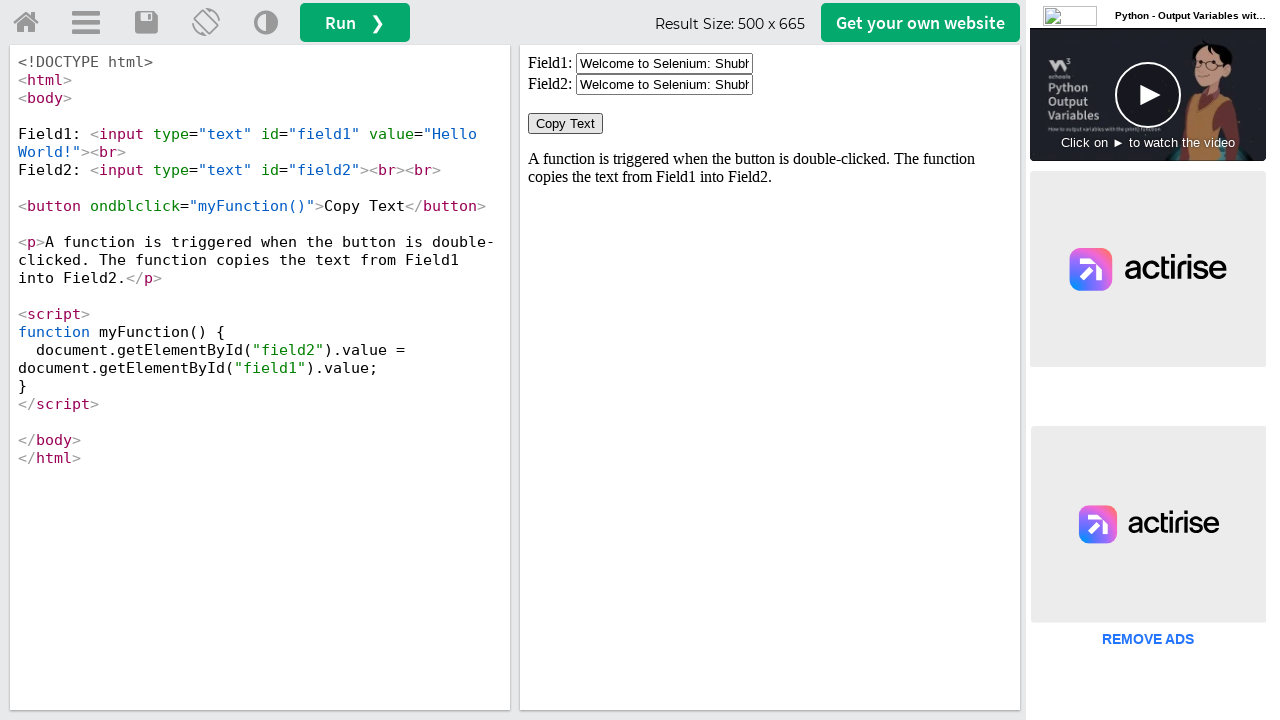